Tests modal dialog functionality by opening a modal with a button click and then closing it using JavaScript execution to click the close button

Starting URL: https://formy-project.herokuapp.com/modal

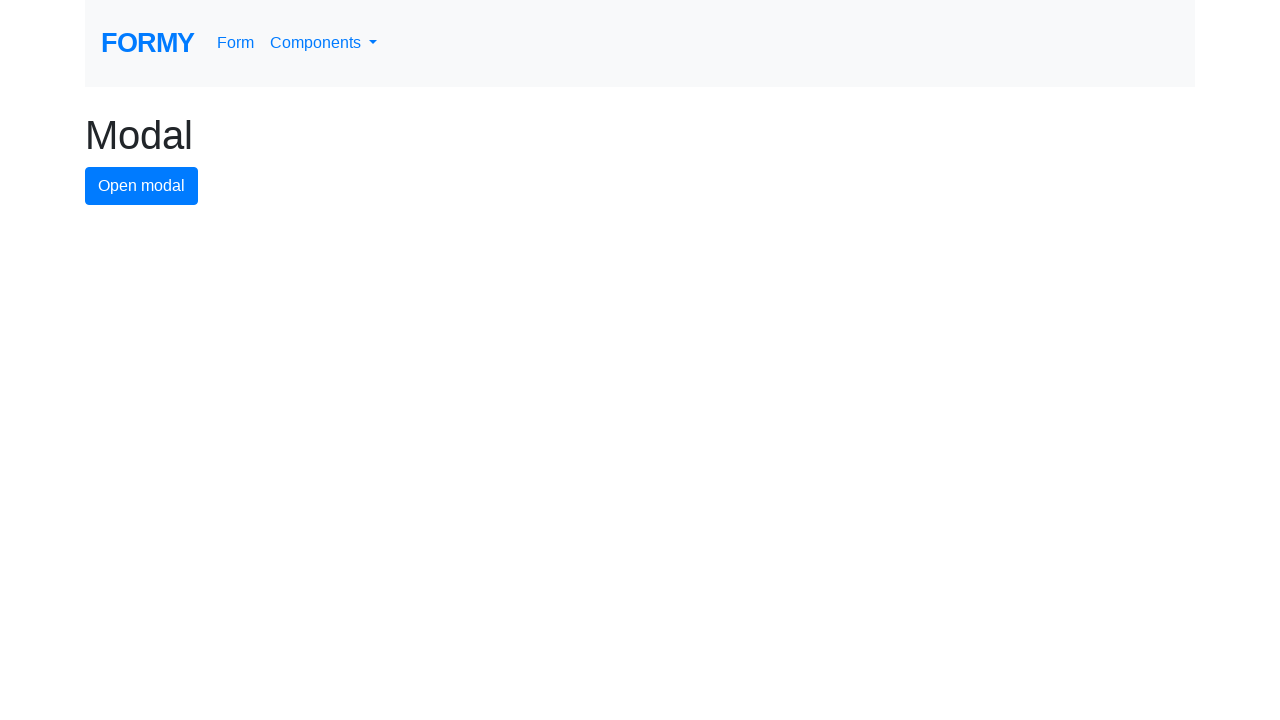

Clicked modal button to open the modal dialog at (142, 186) on #modal-button
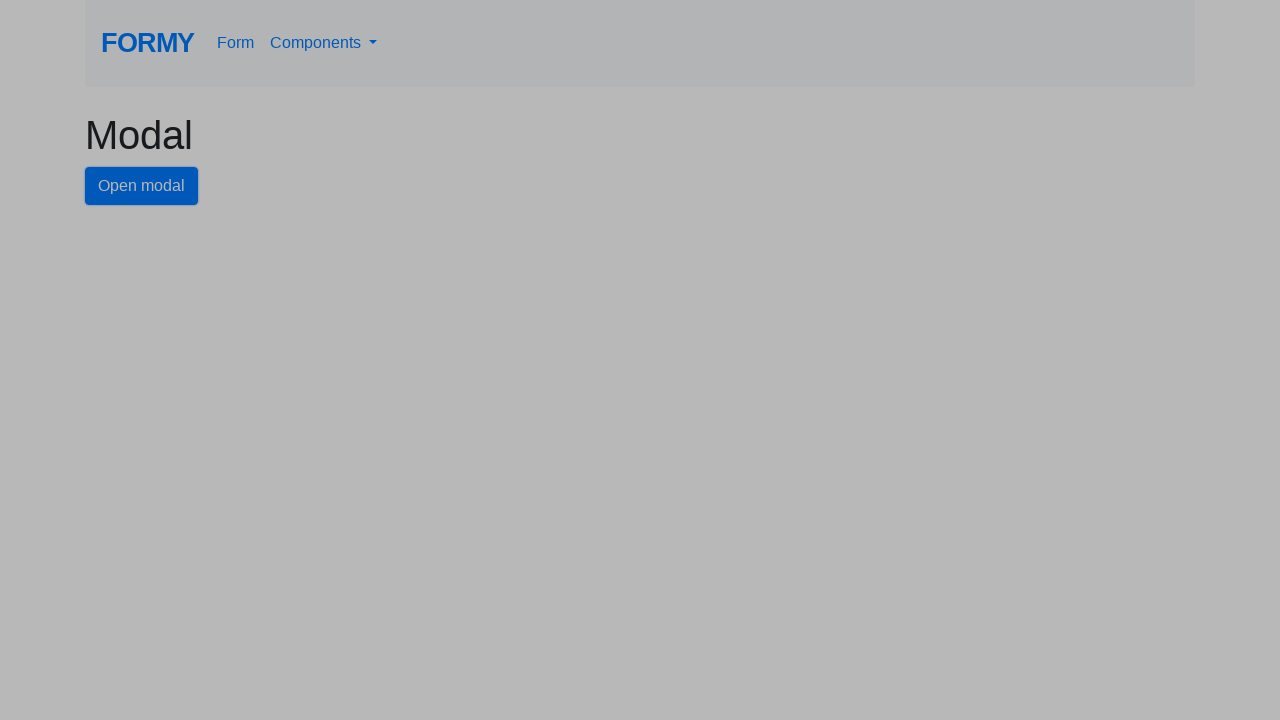

Close button appeared in the modal
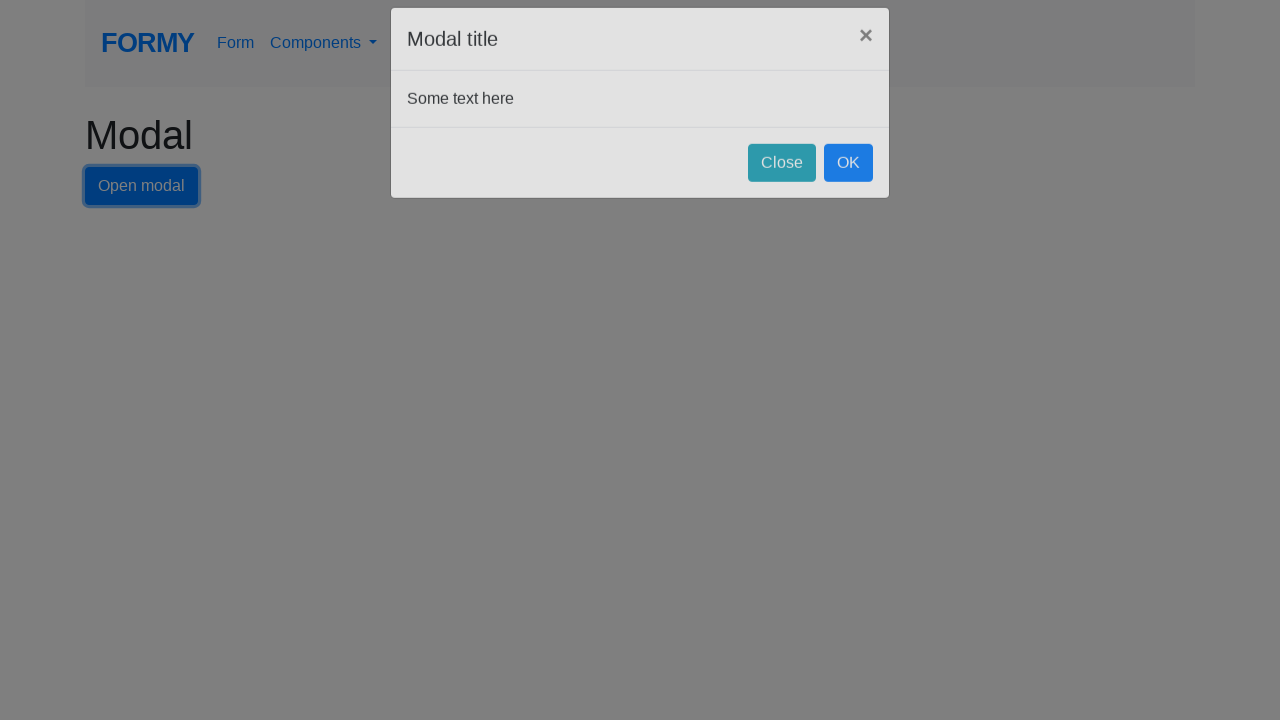

Executed JavaScript to click the close button and close the modal
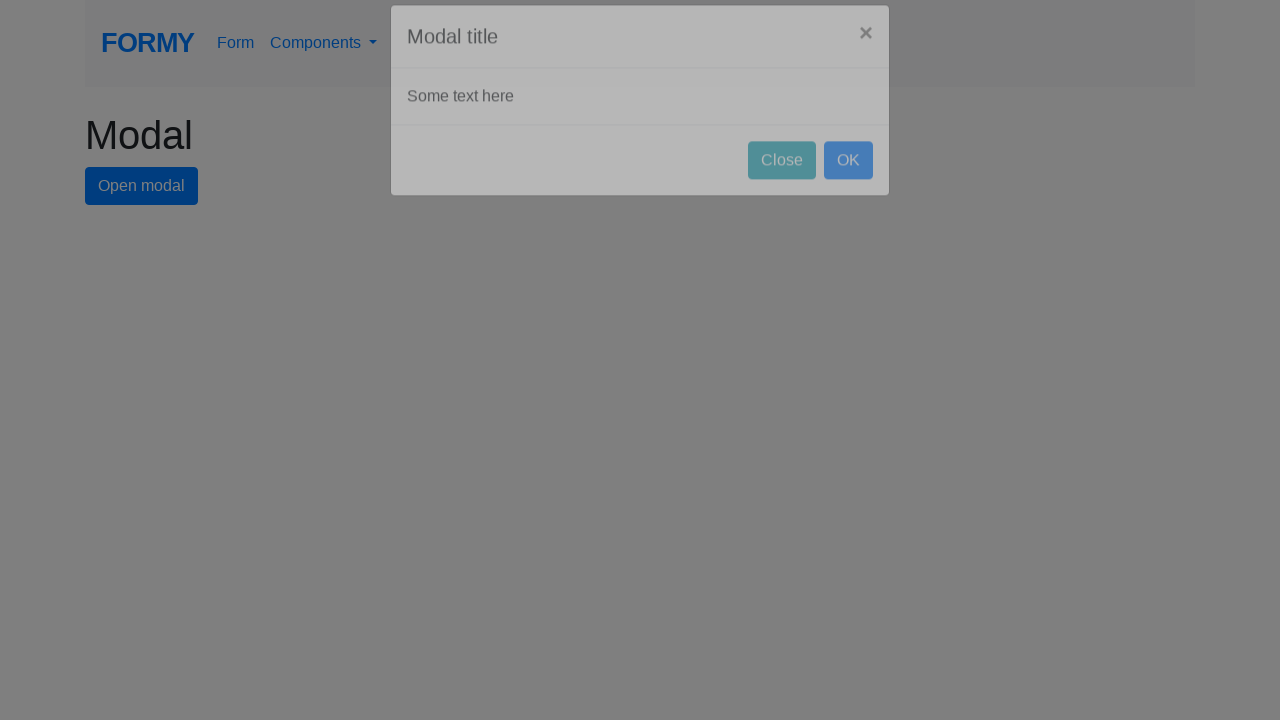

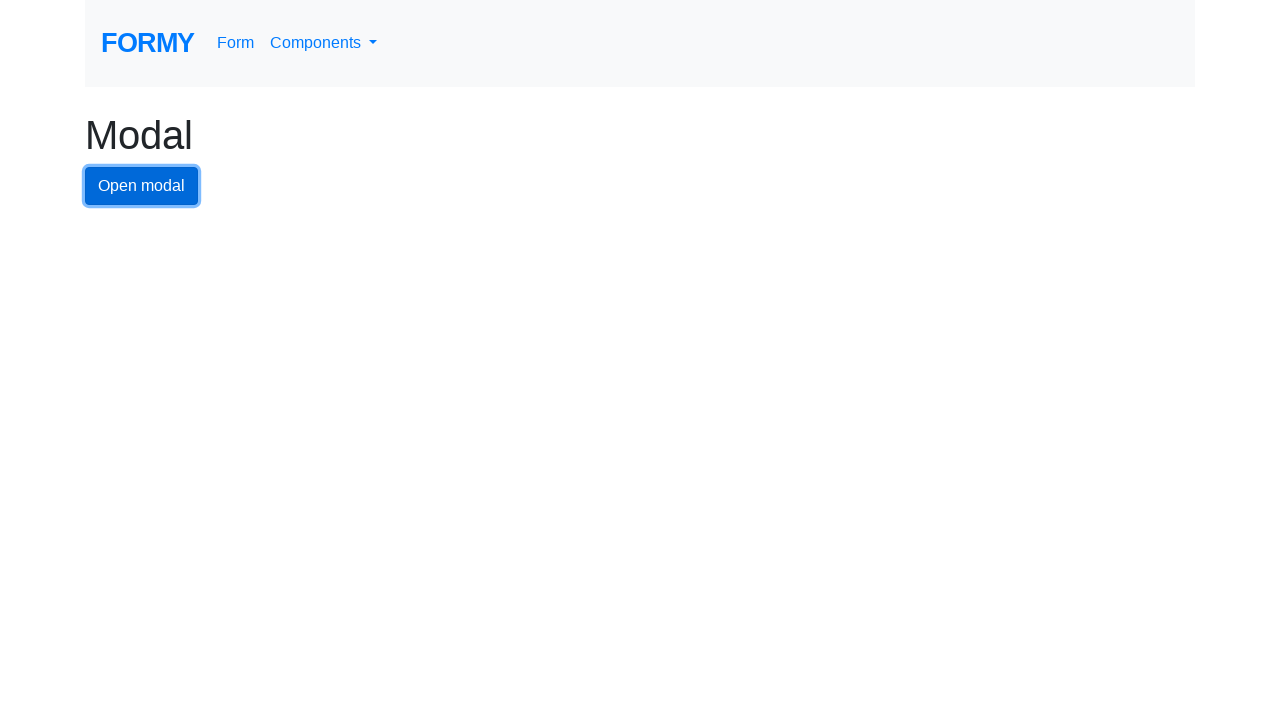